Tests Space key press on the keyboard testing page

Starting URL: https://the-internet.herokuapp.com/key_presses?

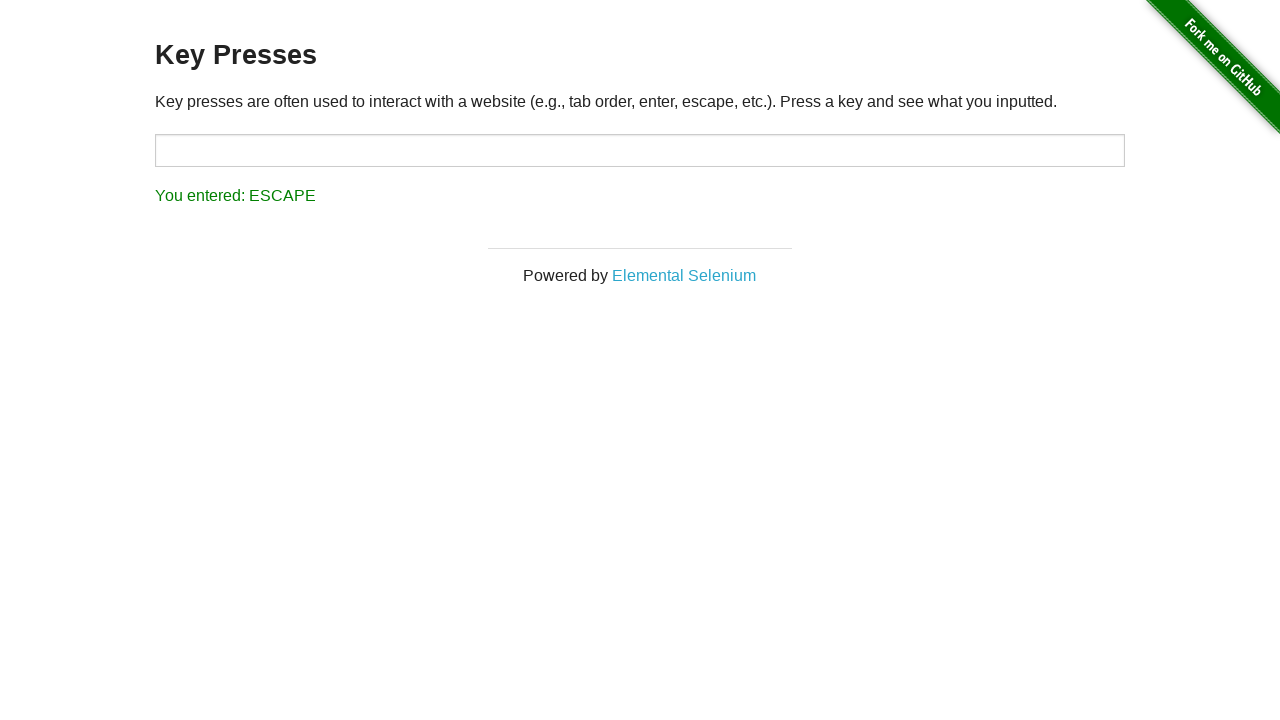

Navigated to keyboard testing page
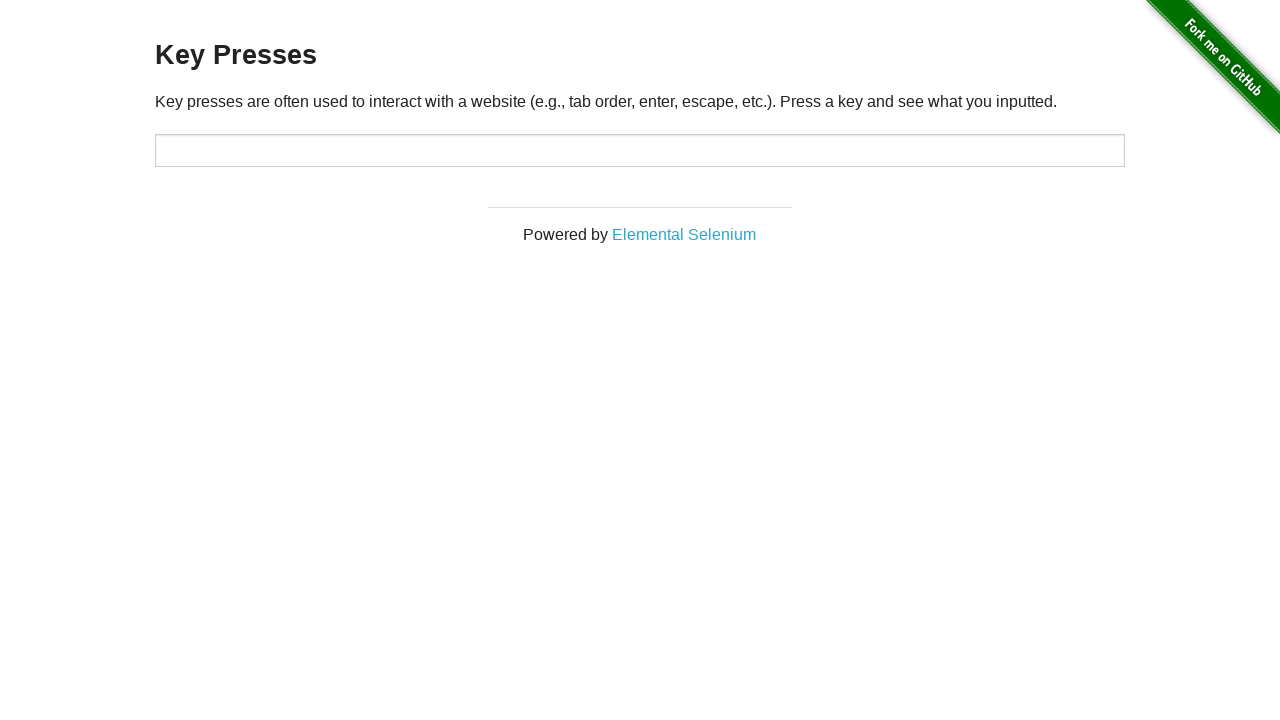

Pressed Space key
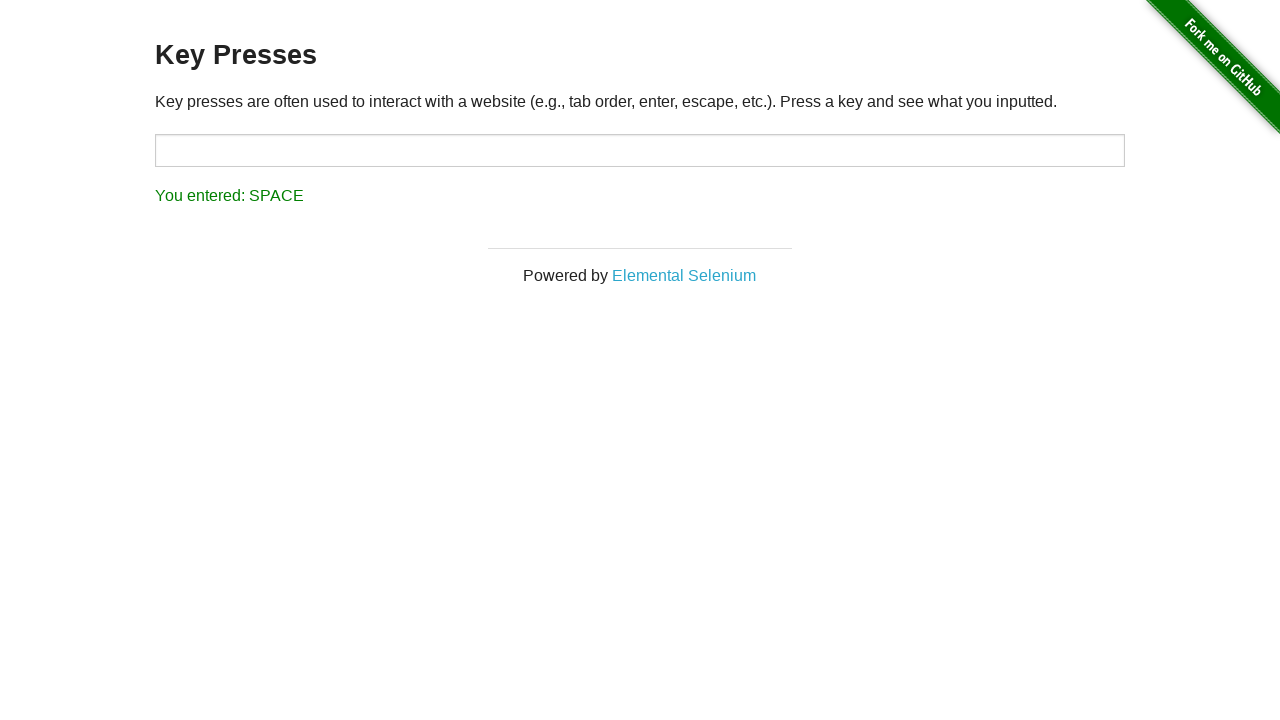

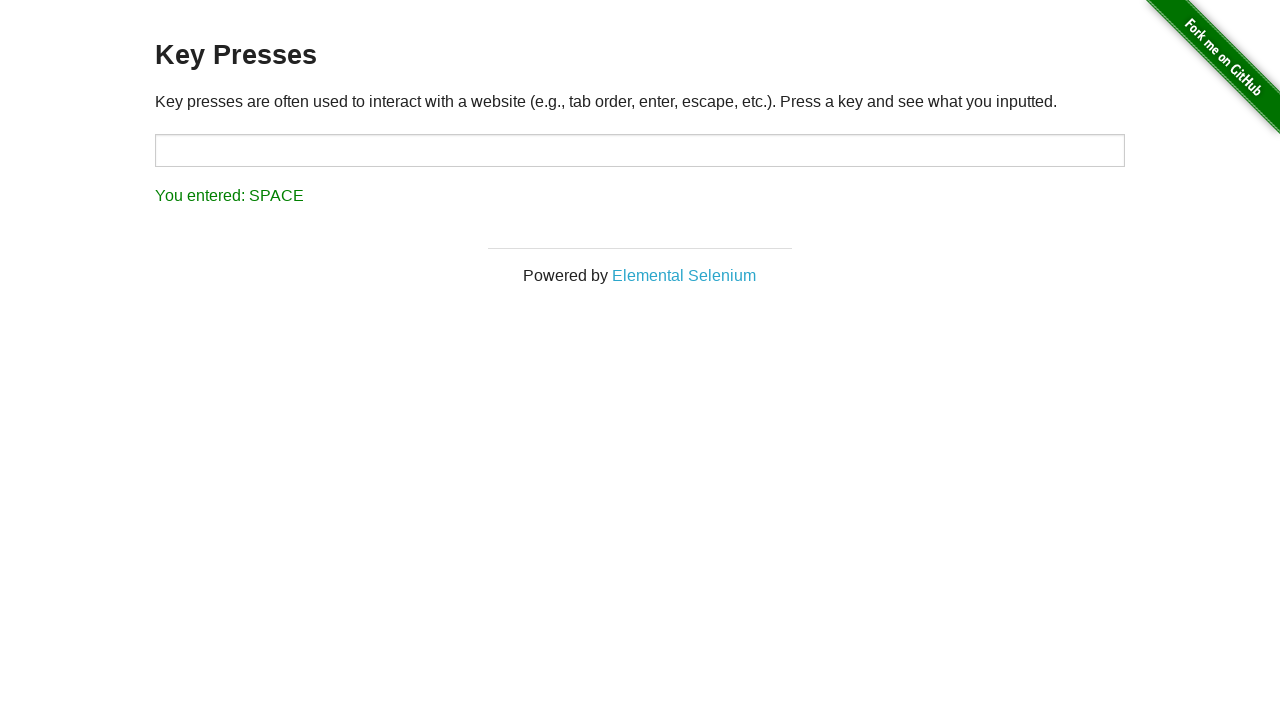